Tests a contact/registration form by filling in name, email, phone, address fields, selecting gender (male), and checking a day checkbox (Saturday)

Starting URL: https://testautomationpractice.blogspot.com/

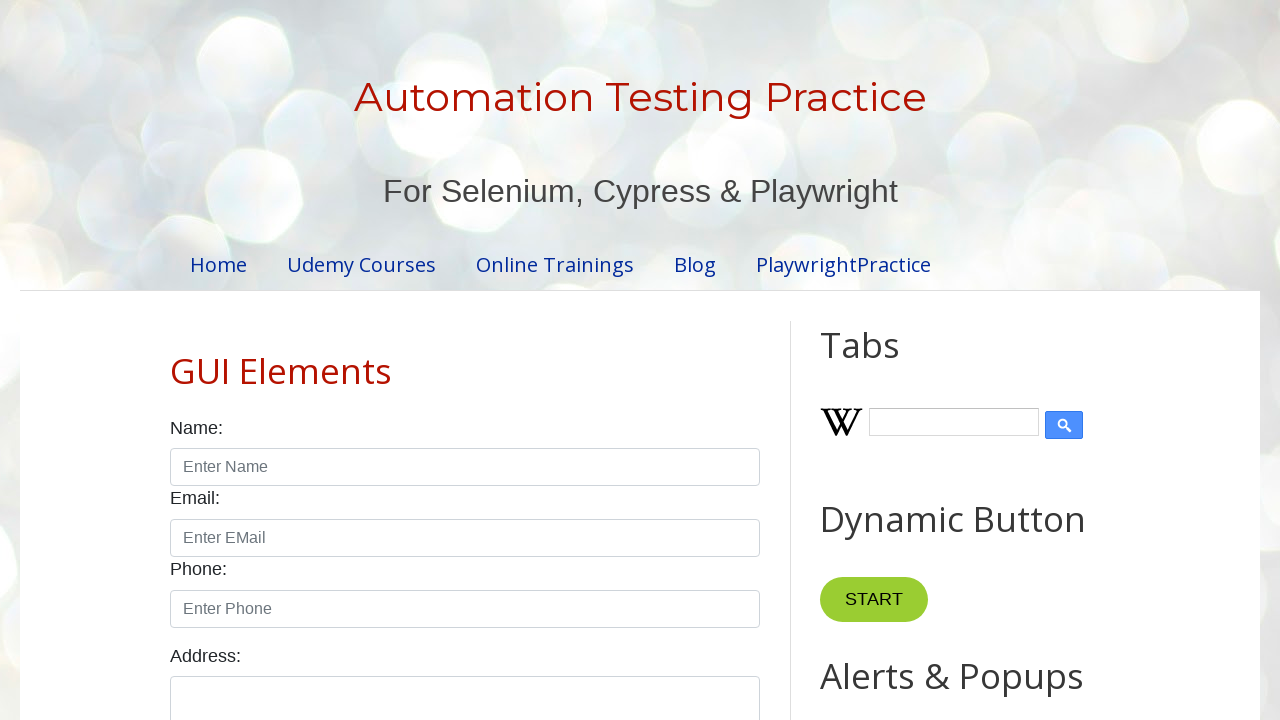

Cleared name field on #name
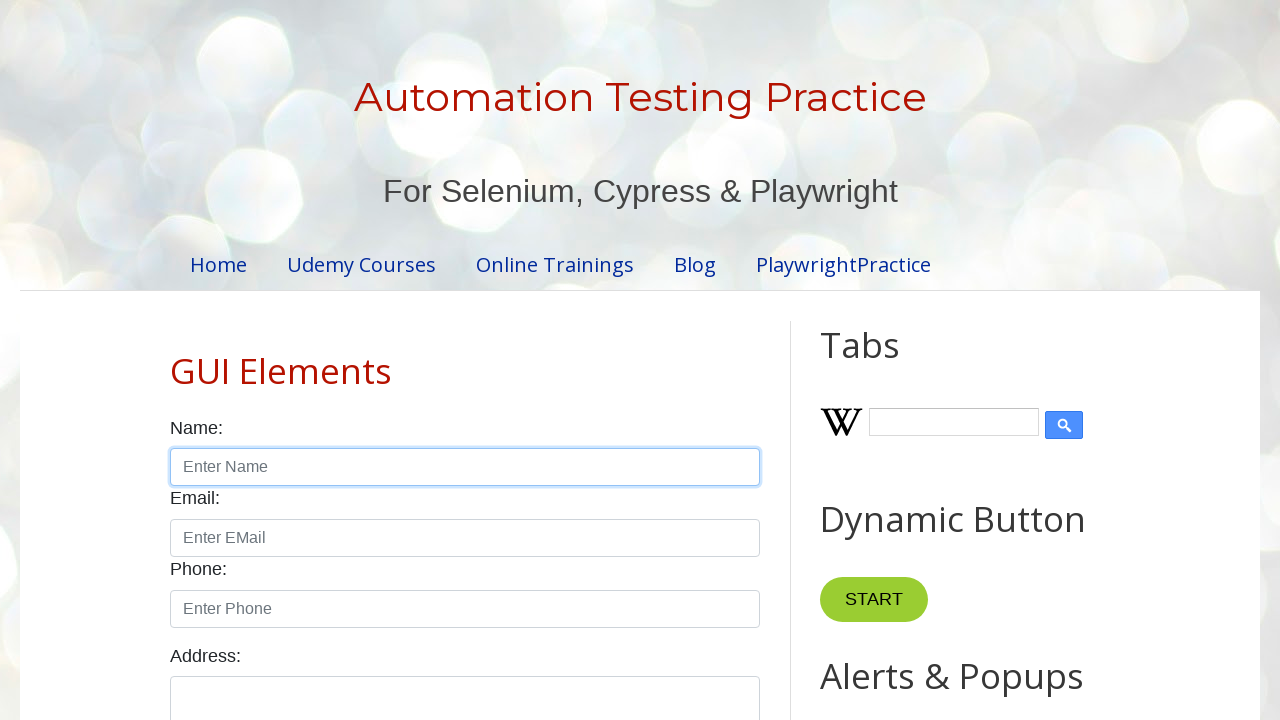

Filled name field with 'Jennifer Smith' on #name
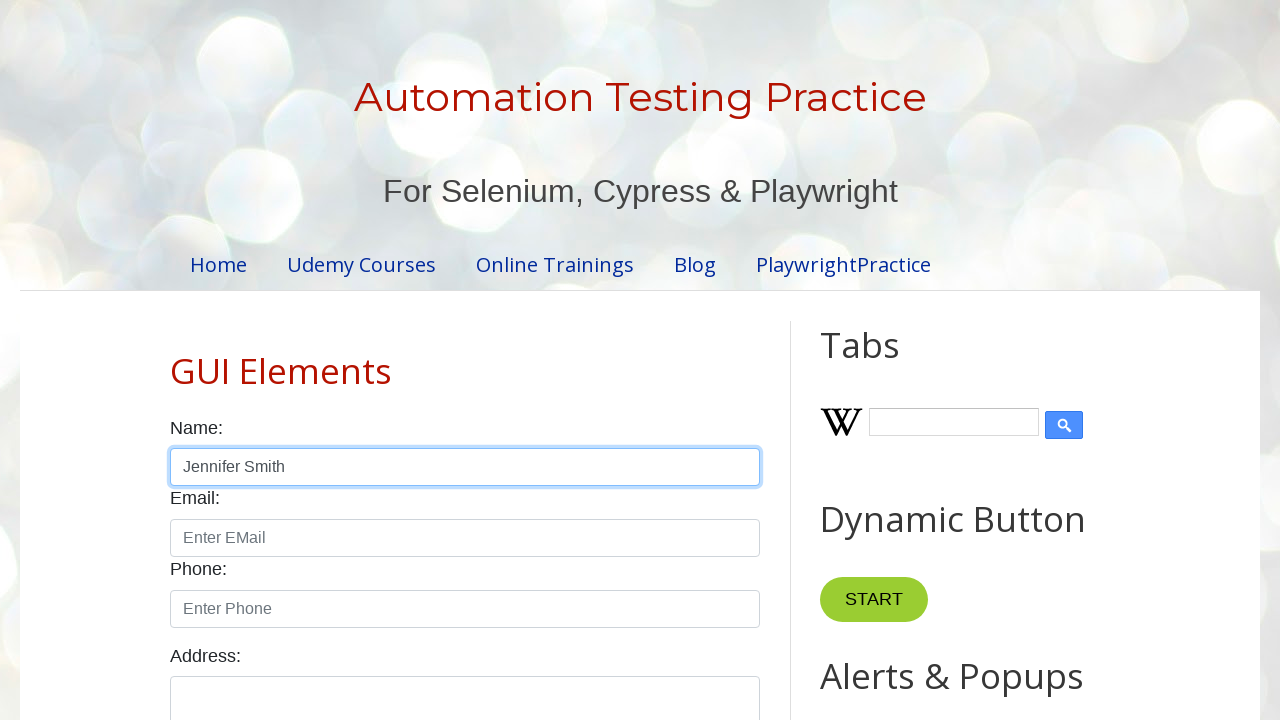

Cleared email field on #email
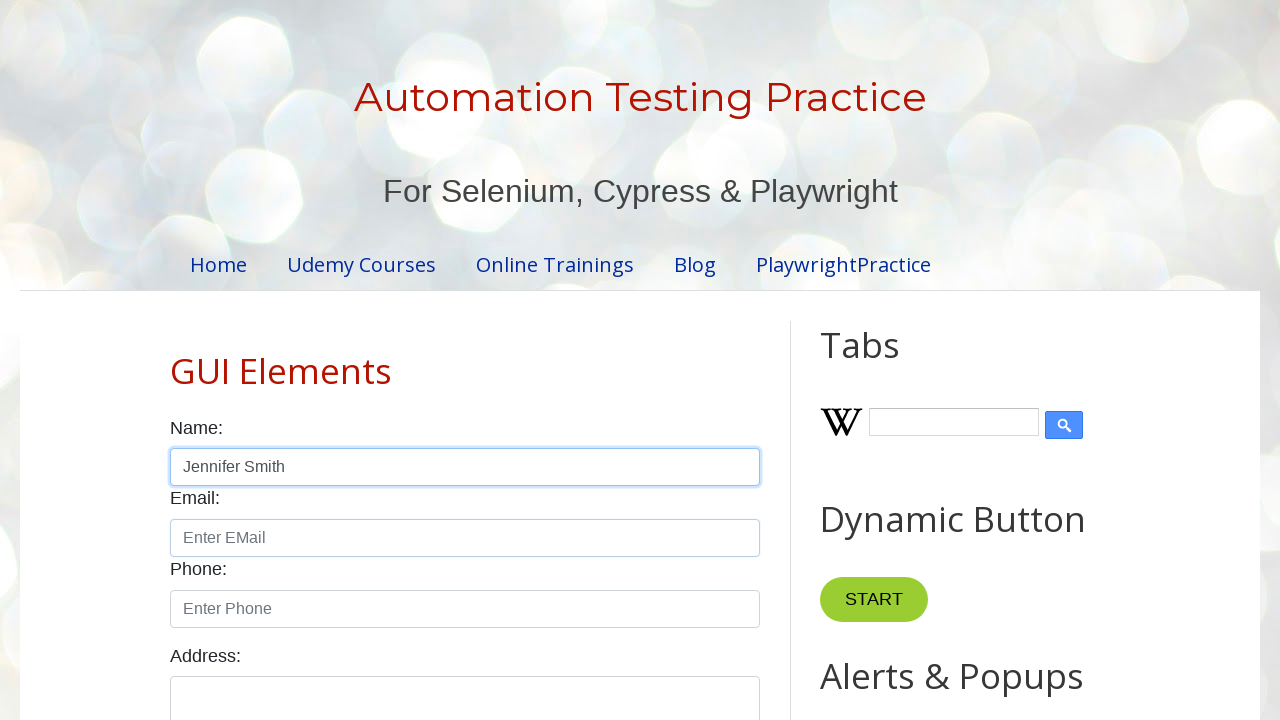

Filled email field with 'jennifer.smith@example.com' on #email
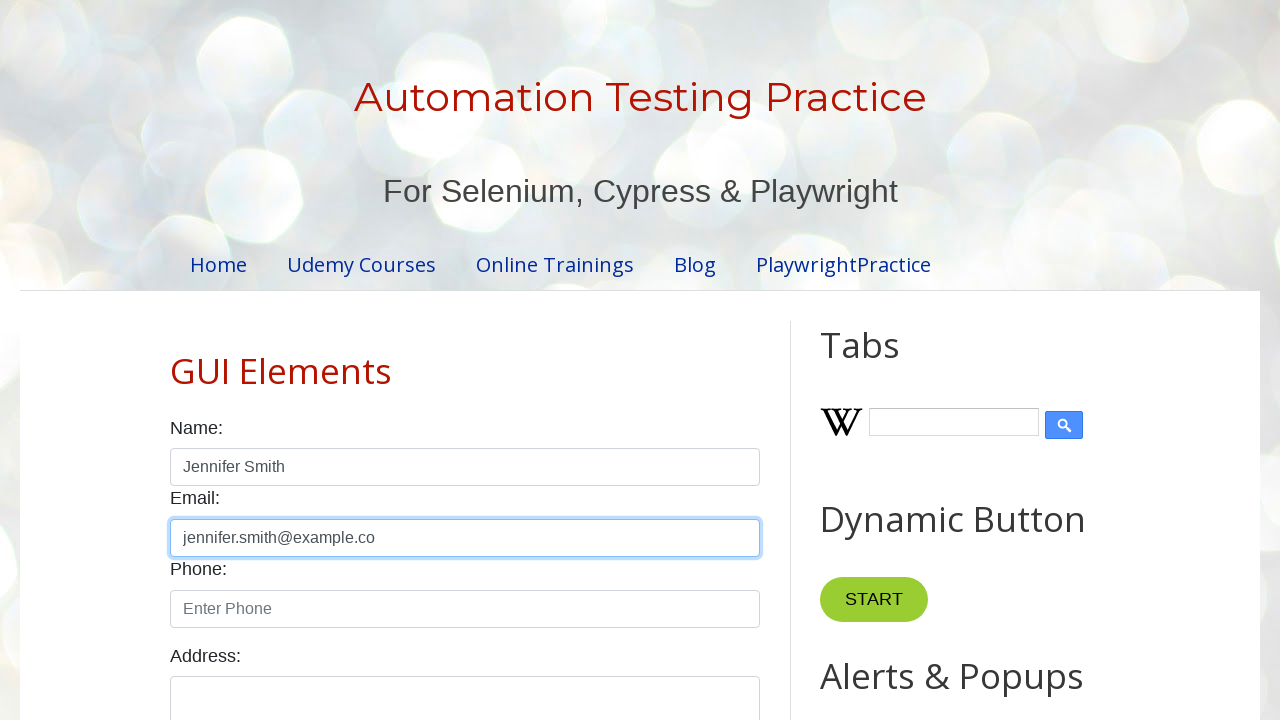

Cleared phone field on #phone
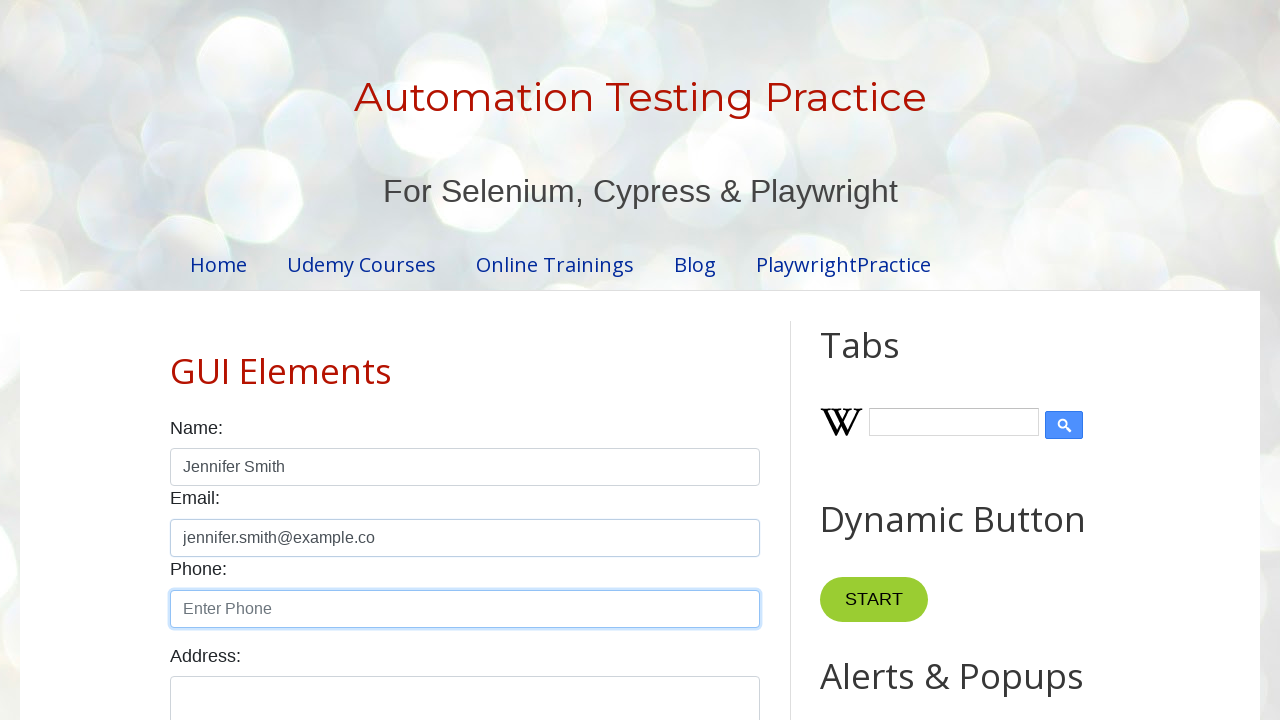

Filled phone field with '5551234567' on #phone
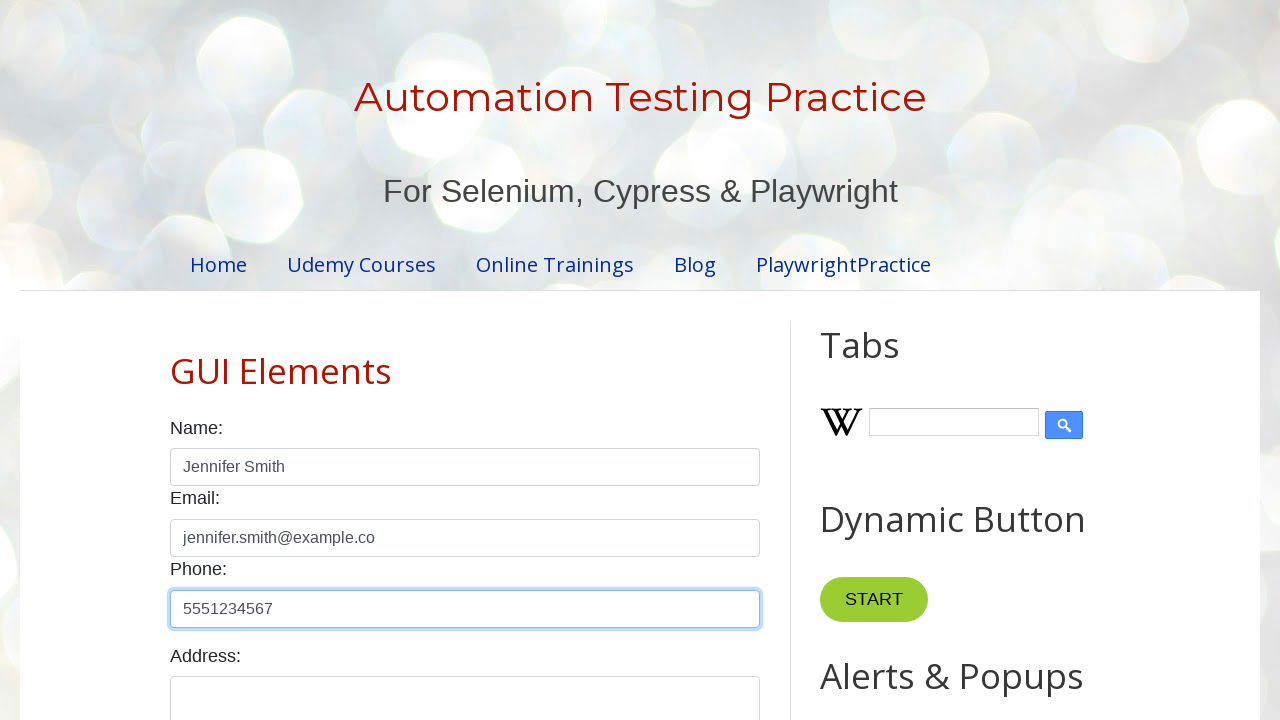

Cleared address textarea on #textarea
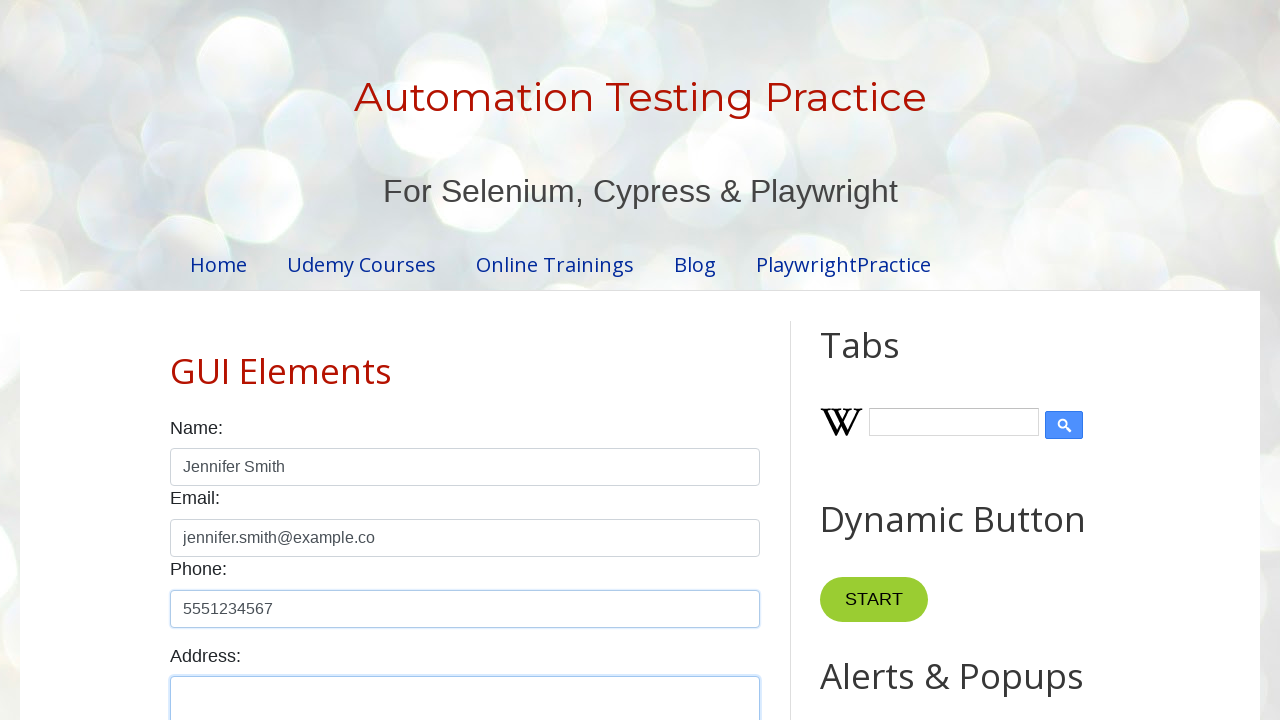

Filled address textarea with '456 Oak Avenue, Suite 200, Springfield, IL 62701' on #textarea
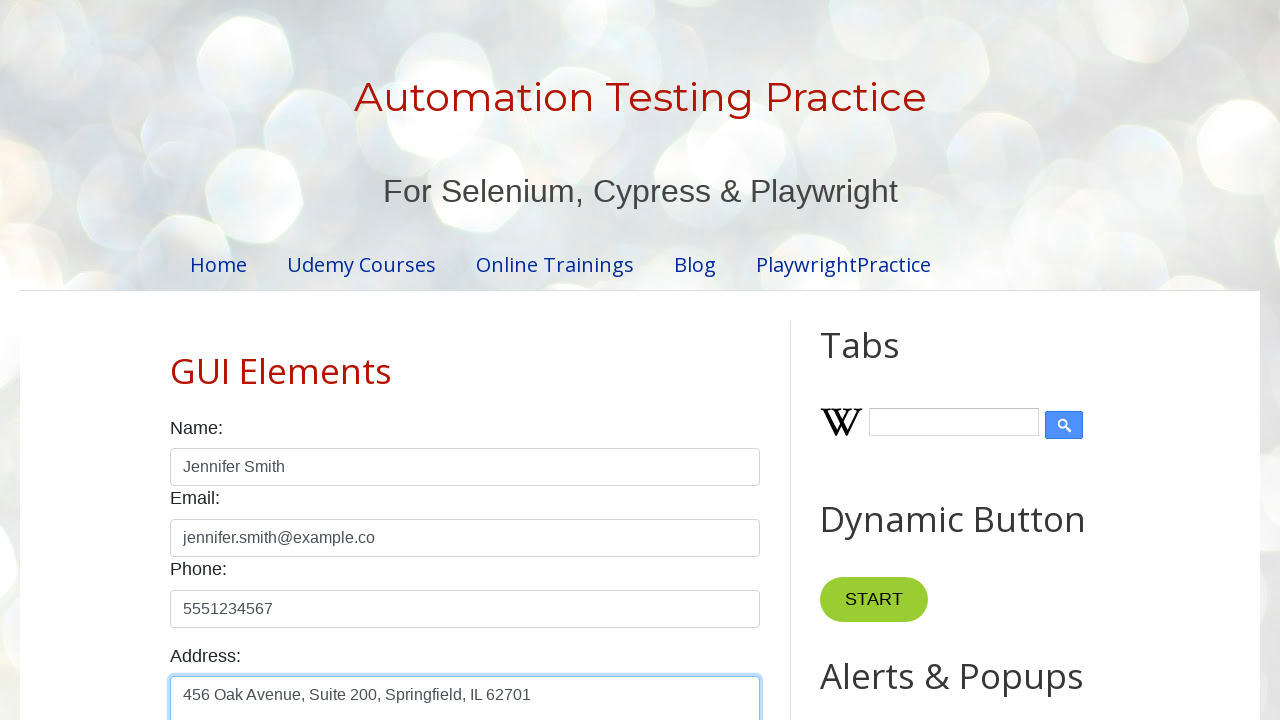

Selected male gender radio button at (176, 360) on #male
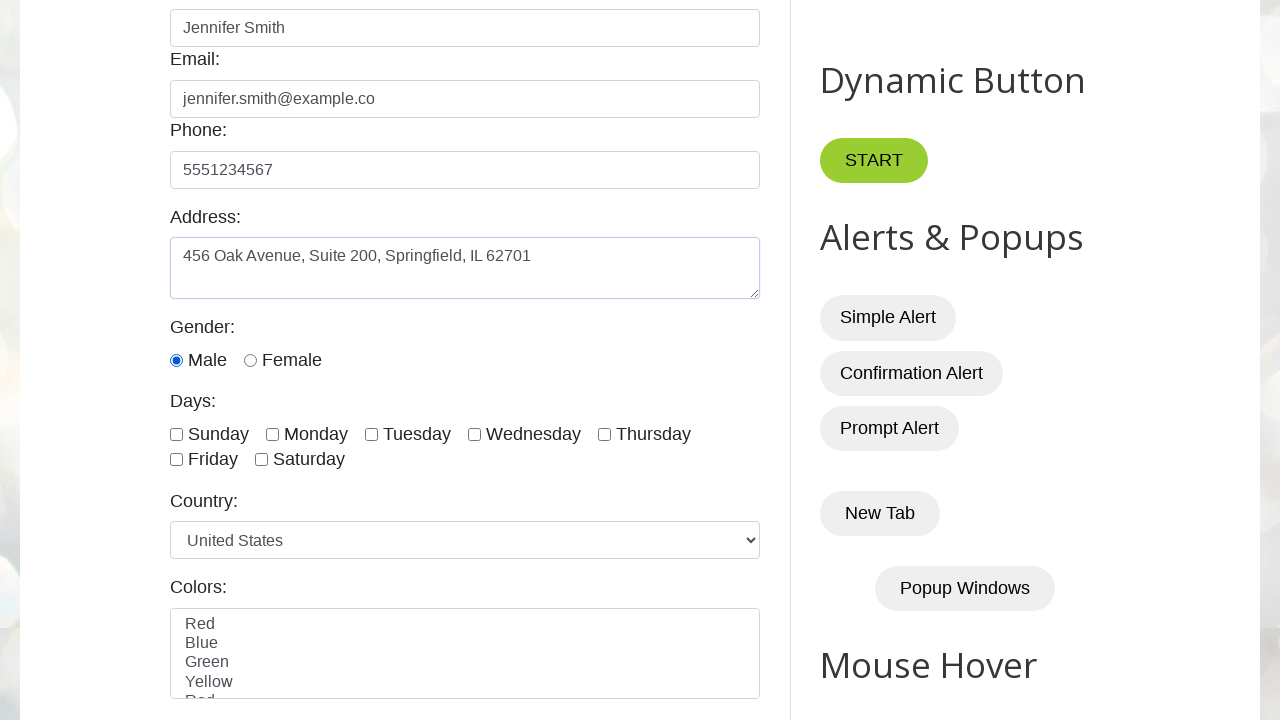

Checked Saturday checkbox at (262, 460) on #saturday
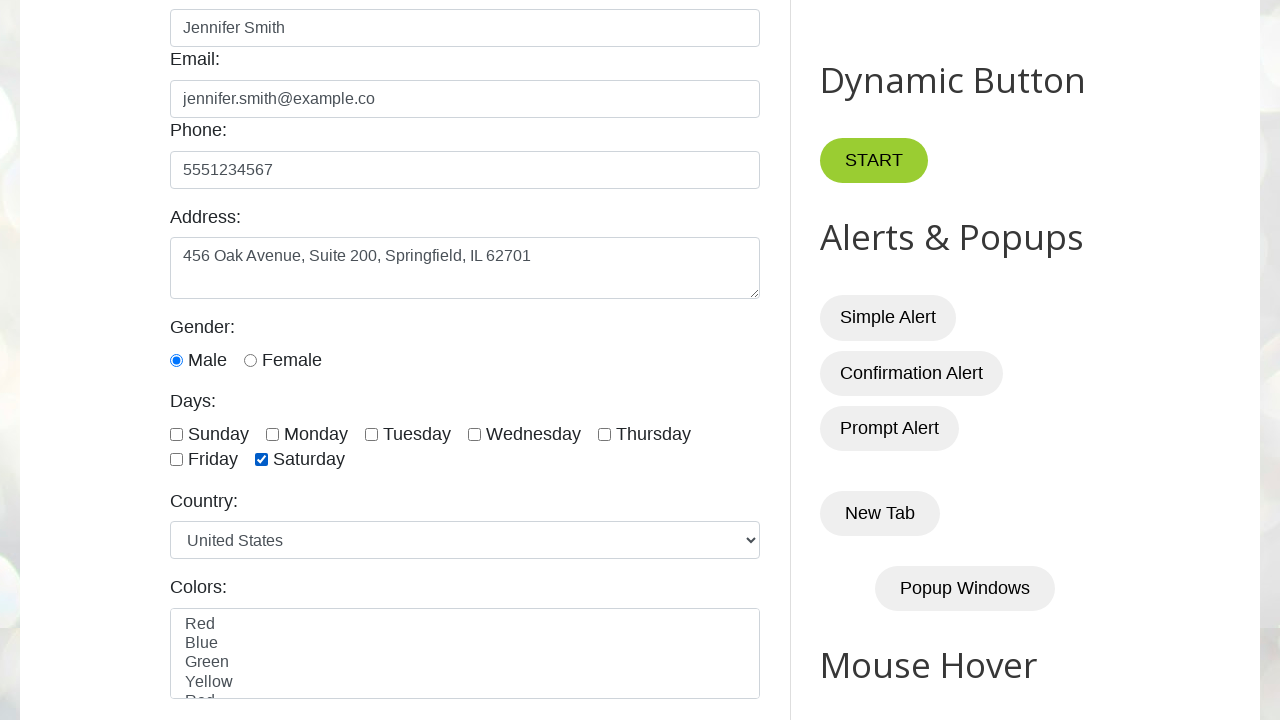

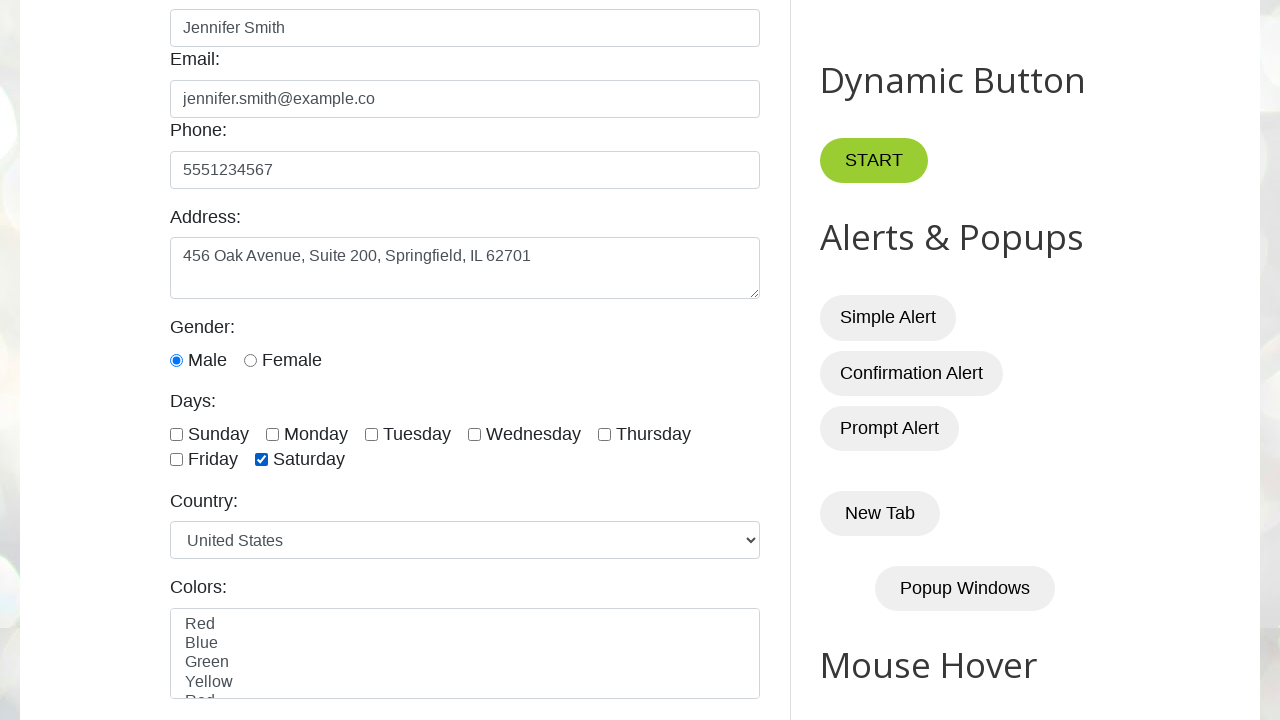